Tests drag-and-drop functionality on jQuery UI demo page by dragging an element from source to target within an iframe

Starting URL: https://jqueryui.com/droppable/

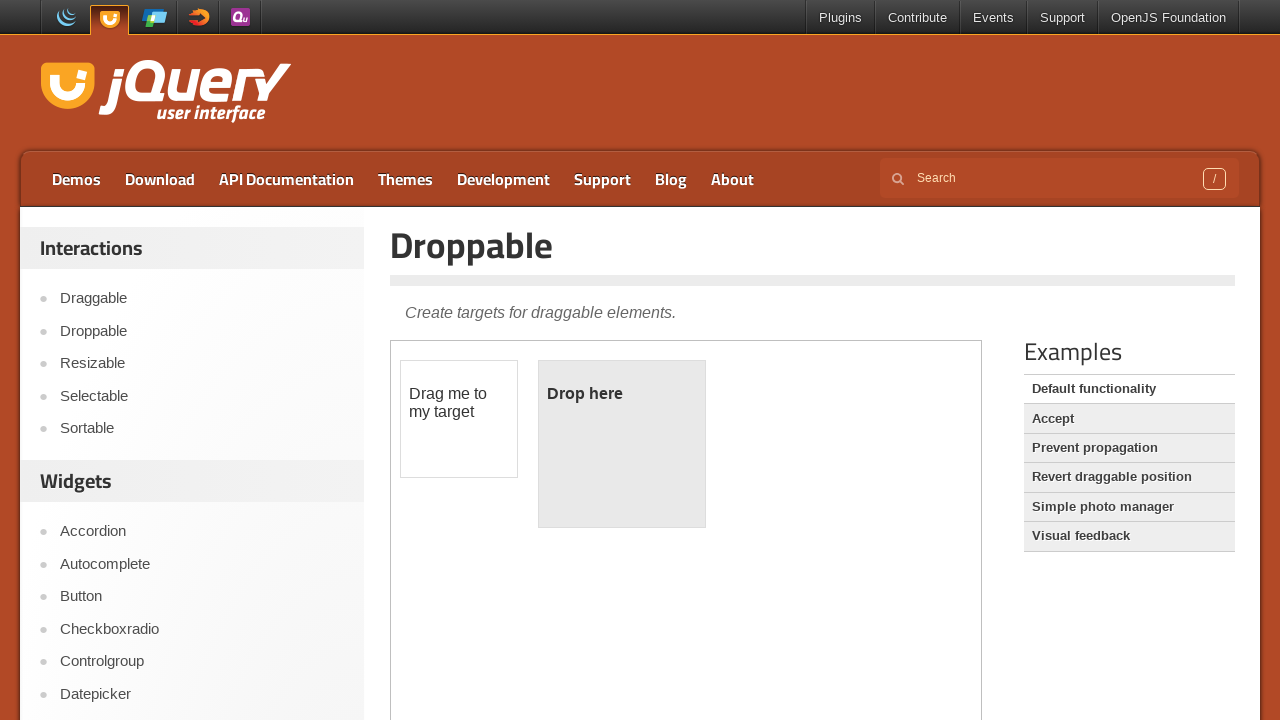

Located iframe.demo-frame containing drag-drop demo
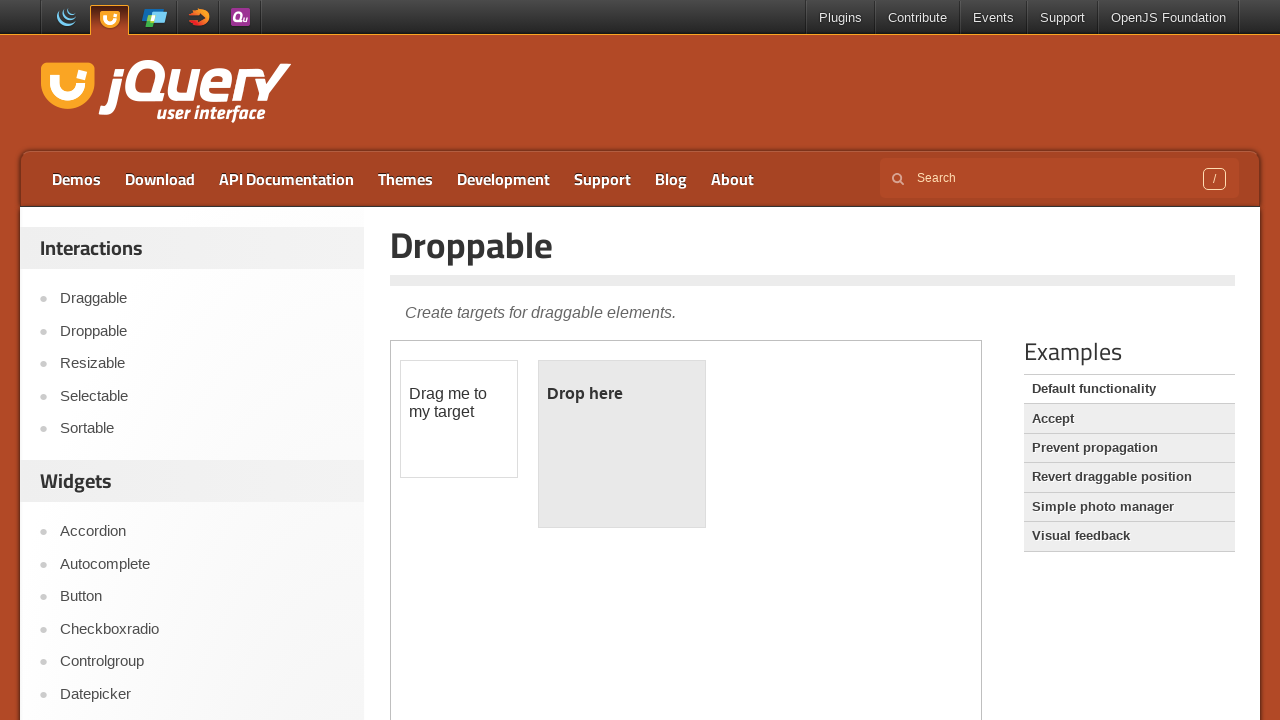

Located draggable element with id 'draggable' in iframe
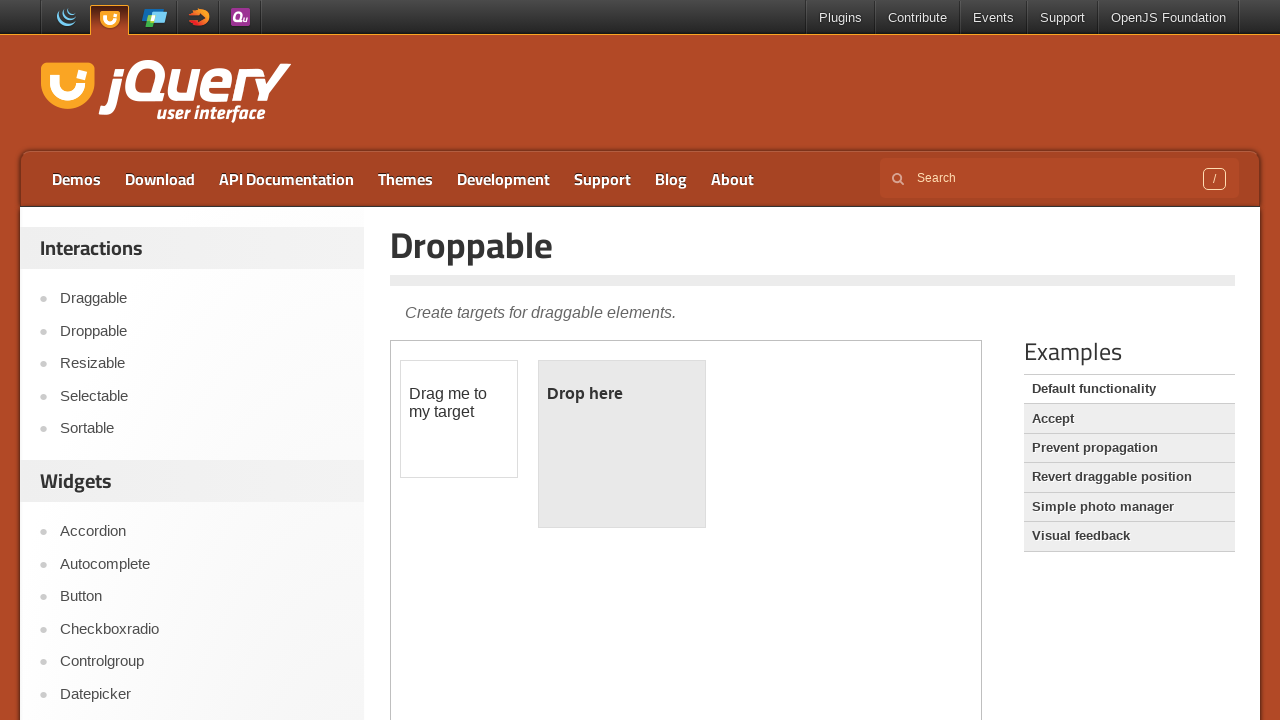

Located droppable element with id 'droppable' in iframe
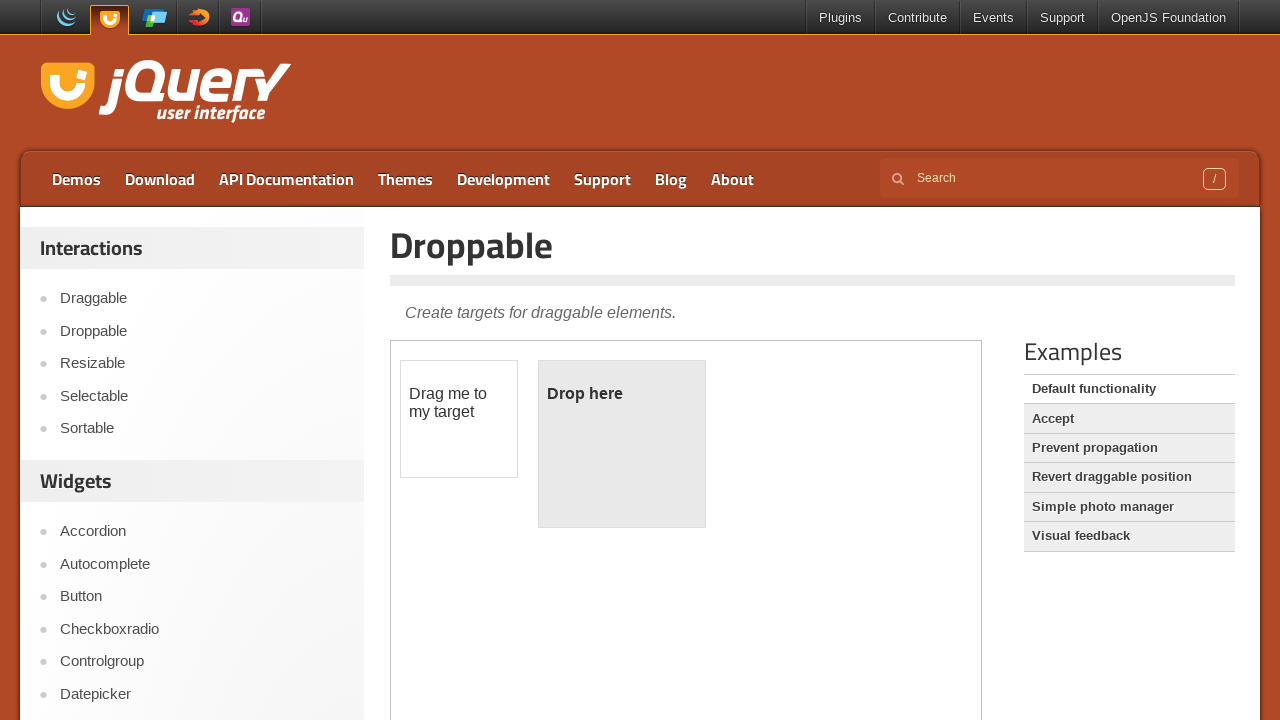

Dragged element from draggable to droppable target at (622, 444)
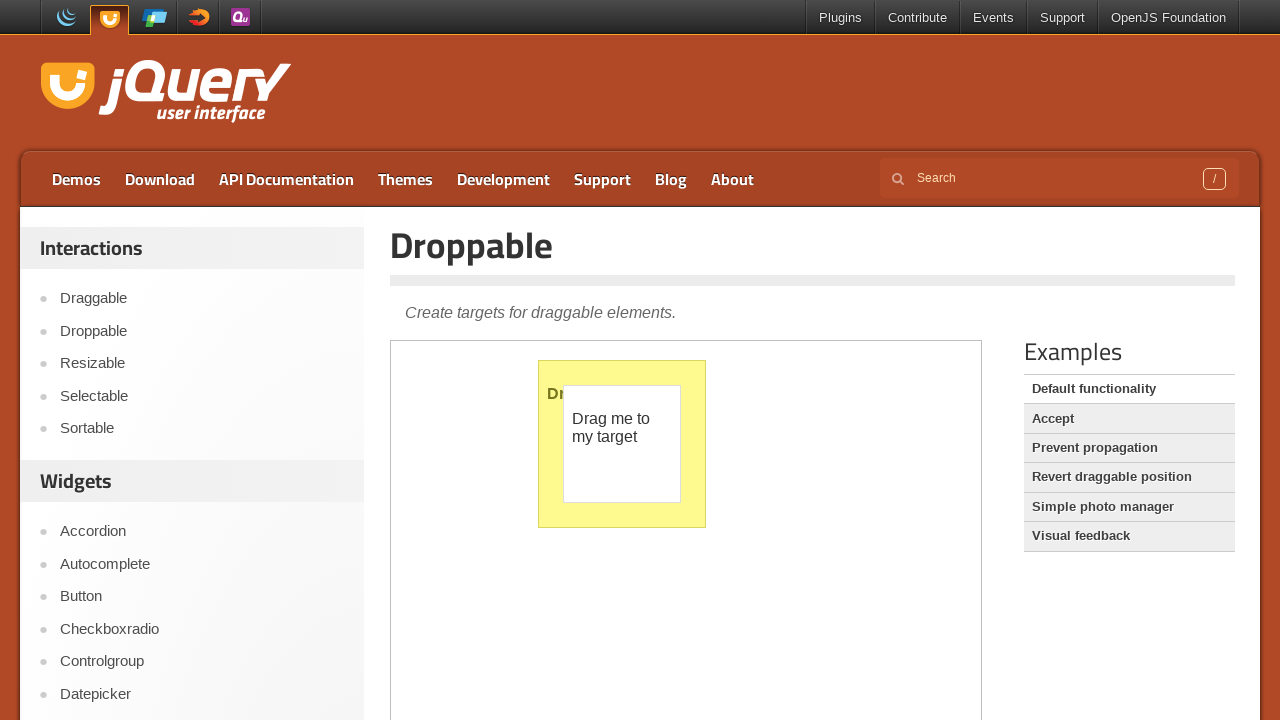

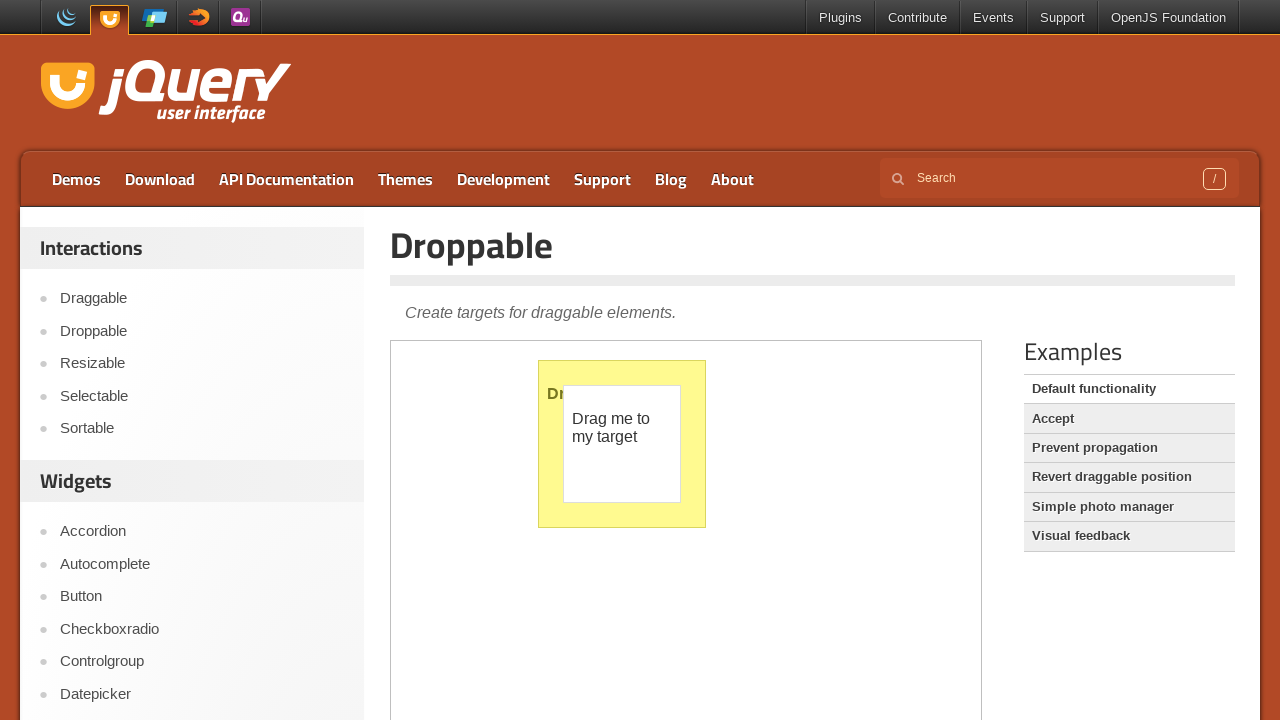